Tests a student live session interface by entering a student name, submitting it, and navigating through the interface using keyboard actions (Tab and Enter) to presumably join or interact with a live session.

Starting URL: https://live.monetanalytics.com/stu_proc/student.html#

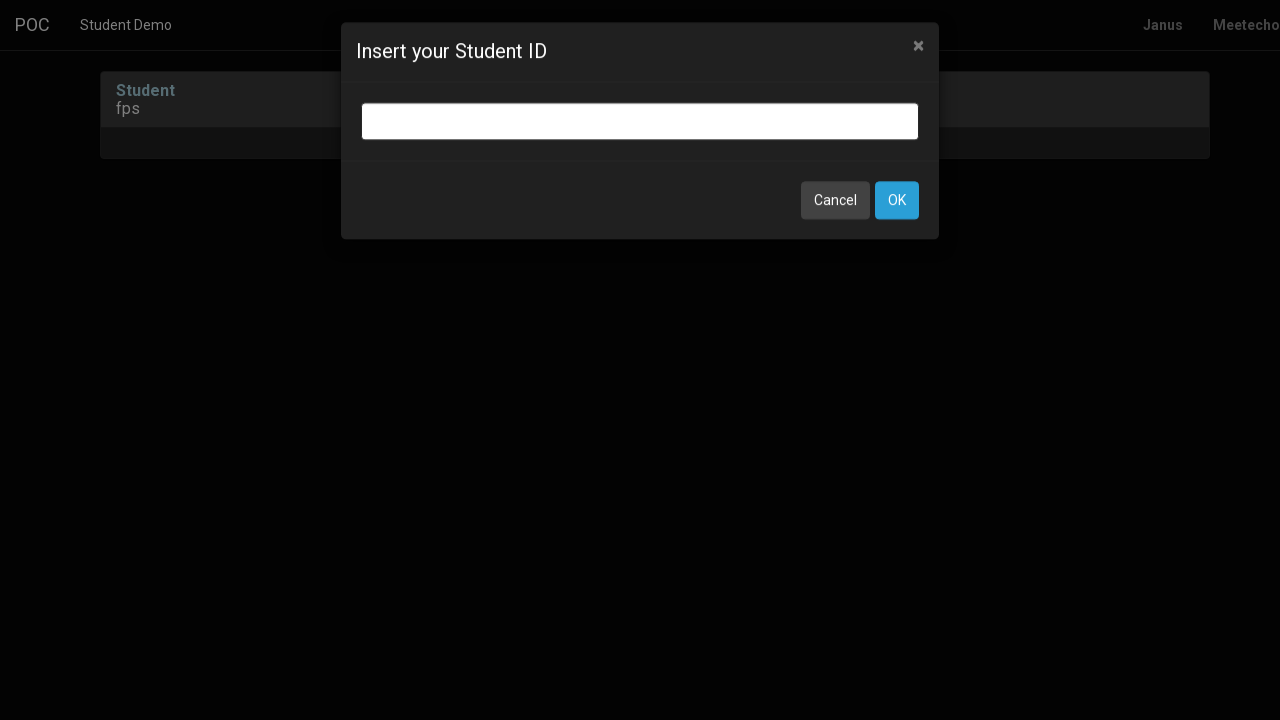

Waited for student name input field to appear
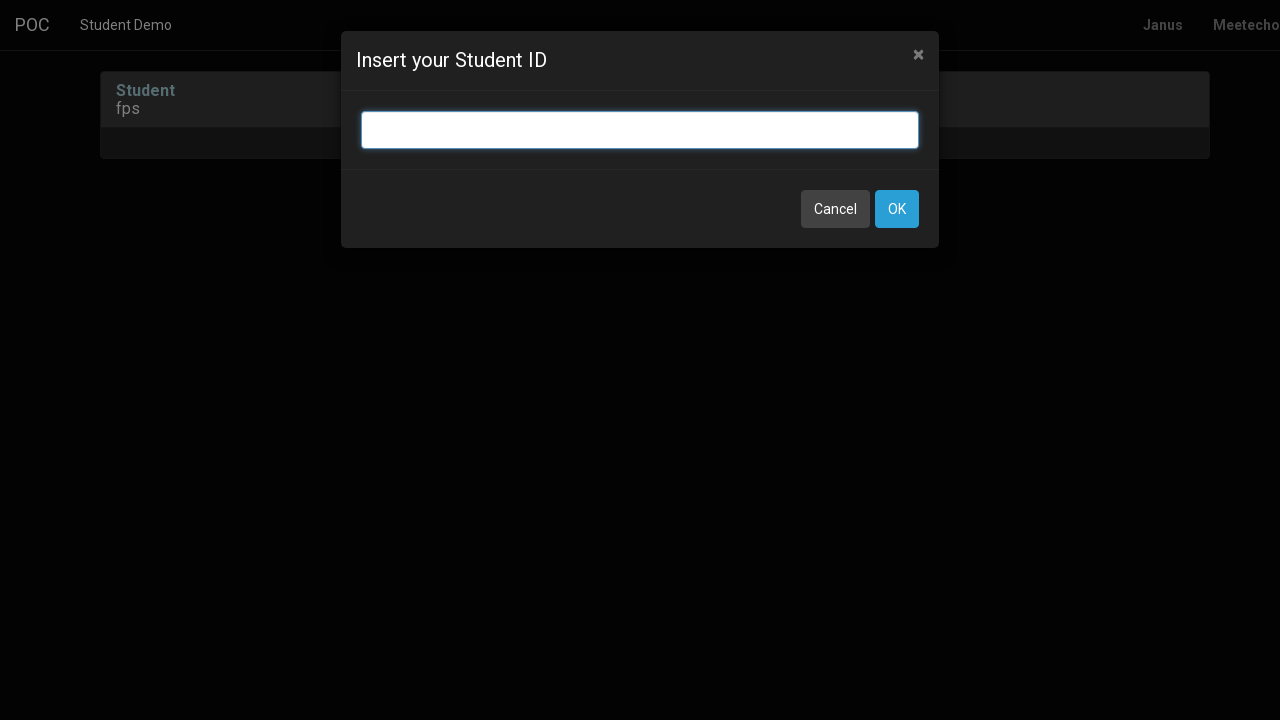

Filled student name input field with 'Fifth' on input.bootbox-input.bootbox-input-text.form-control
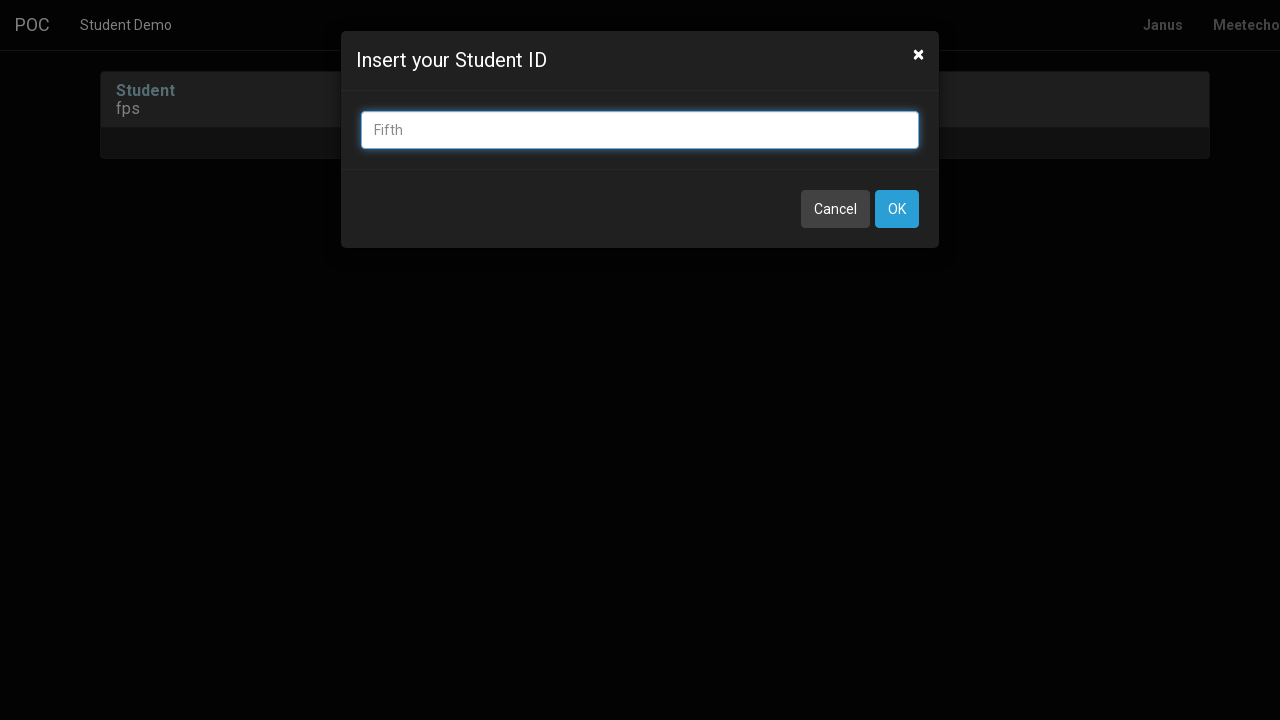

Clicked OK button to submit student name at (897, 209) on button:has-text('OK')
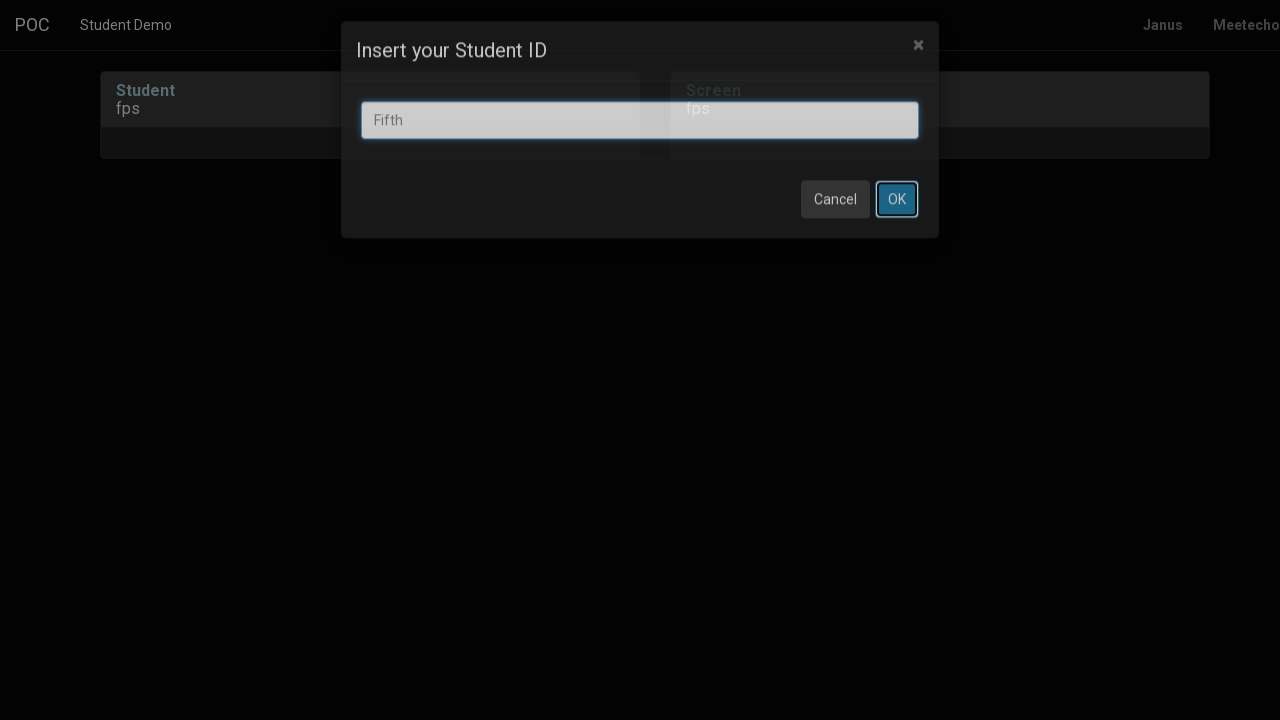

Waited 8 seconds for page to load after name submission
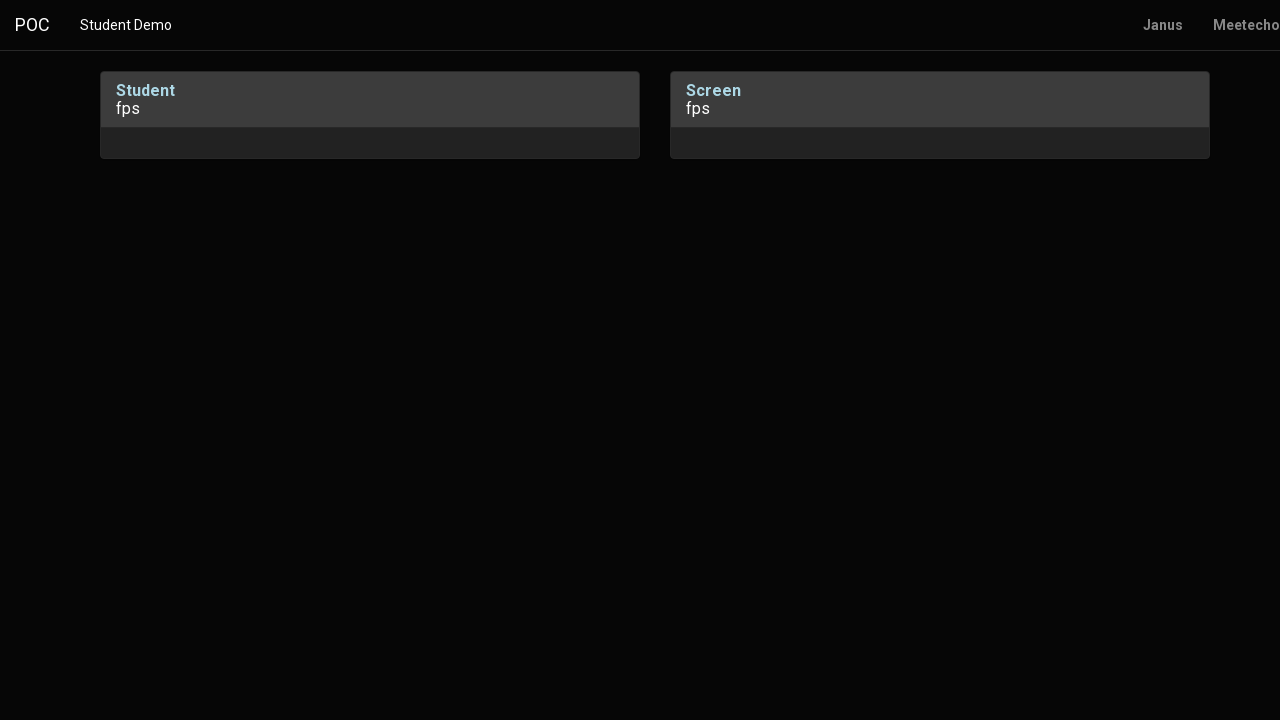

Pressed Tab key to navigate
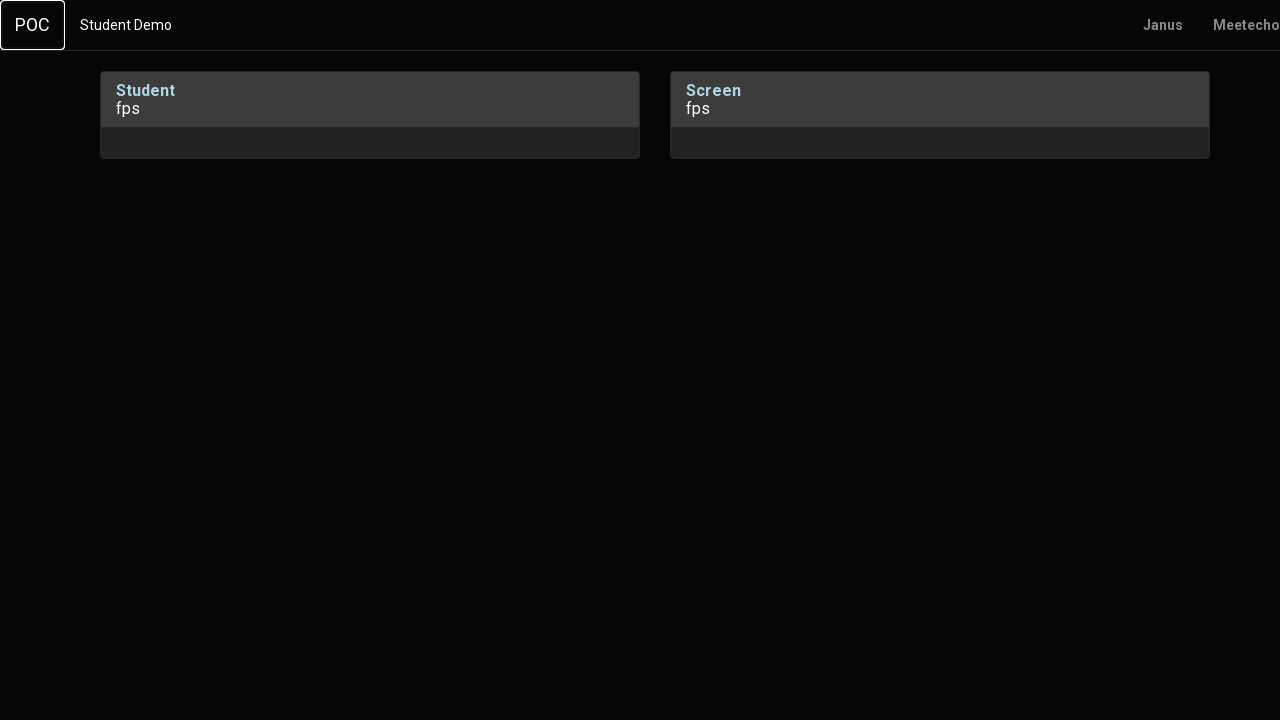

Waited 1 second
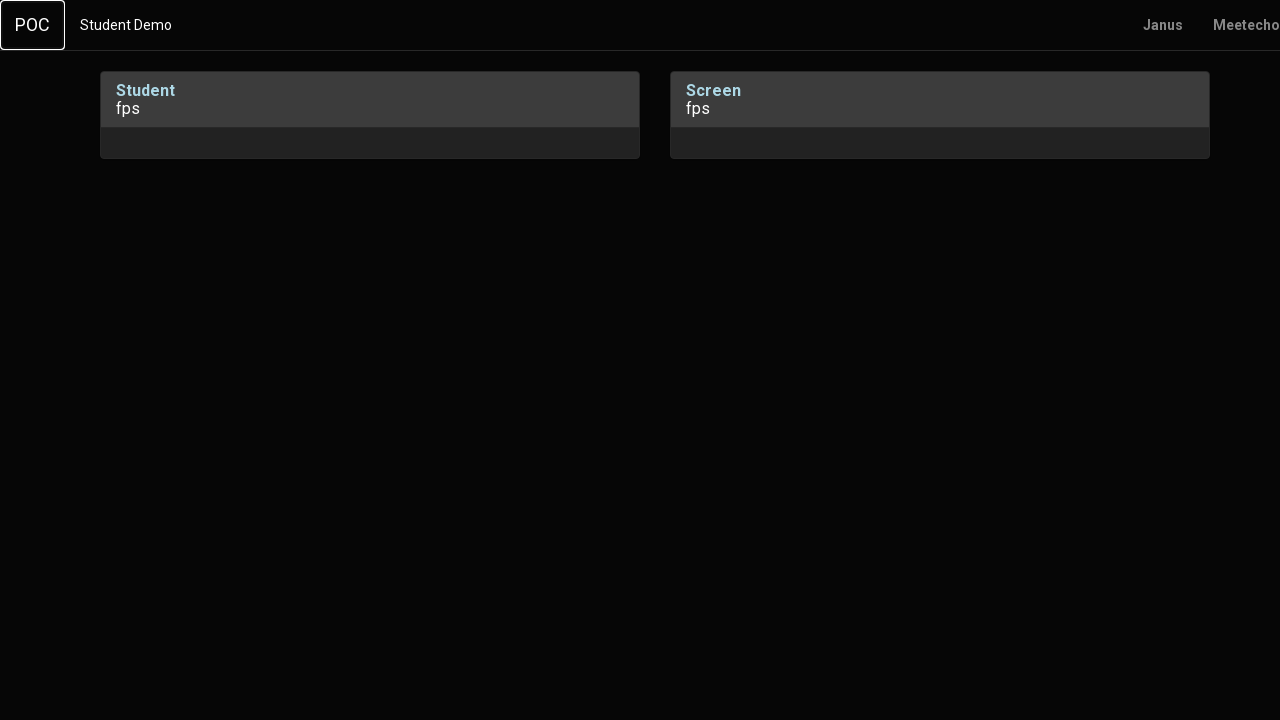

Pressed Enter key
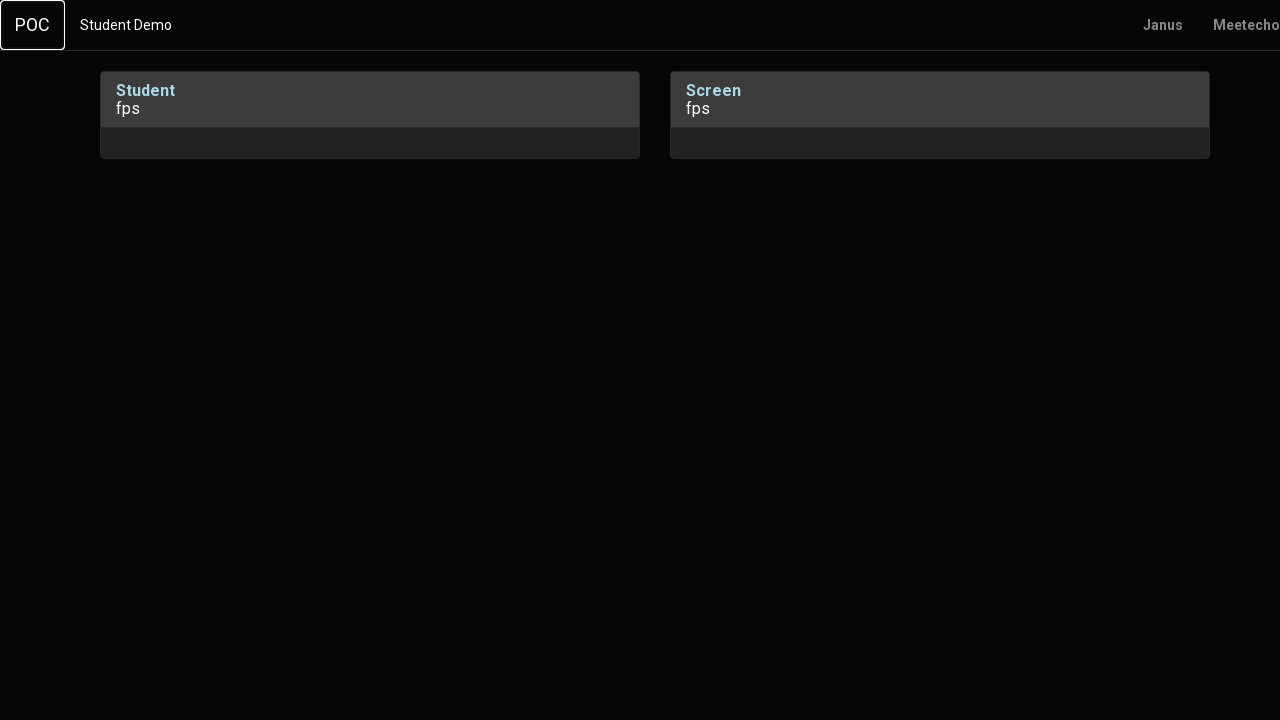

Waited 2 seconds for action to complete
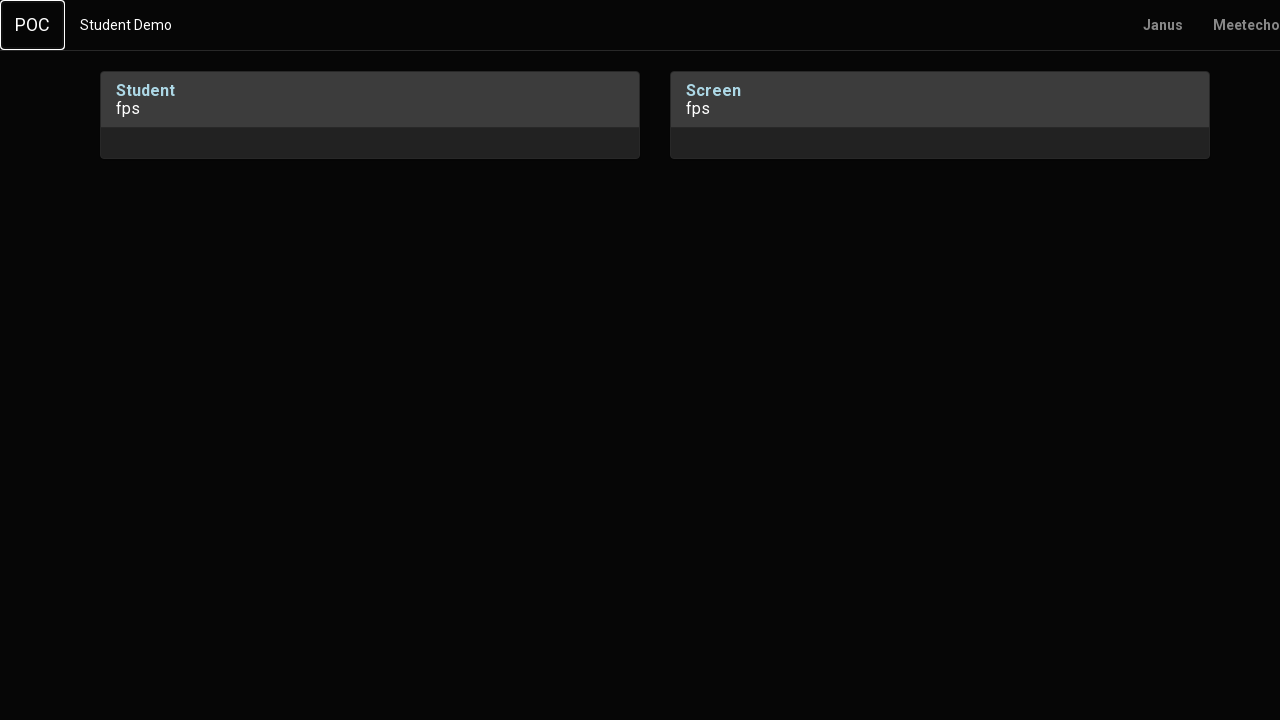

Pressed Tab key to navigate
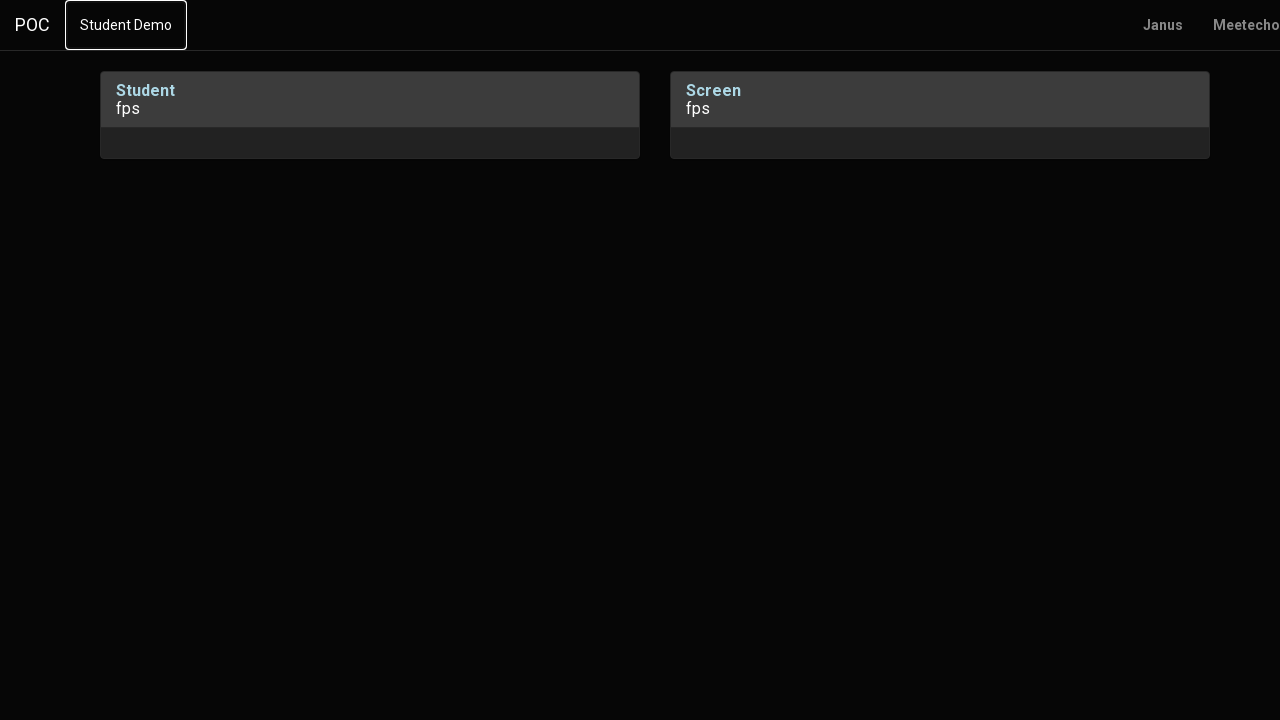

Waited 1 second
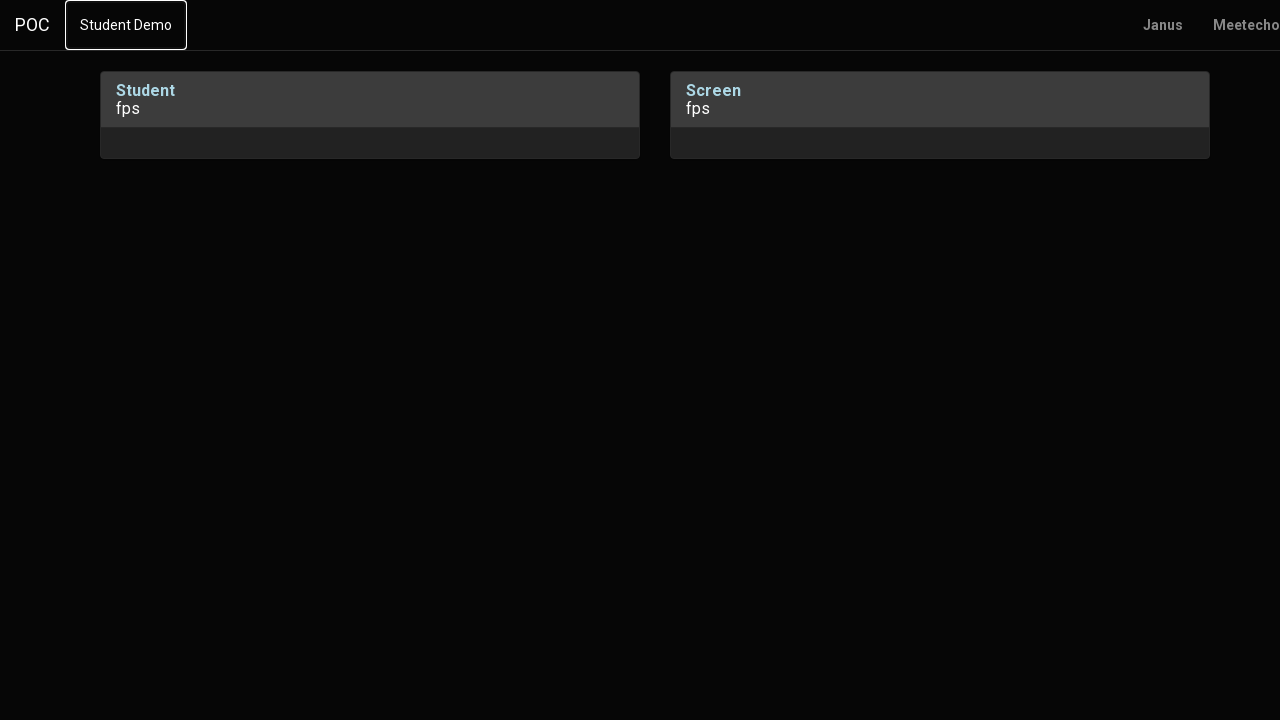

Pressed Tab key to navigate again
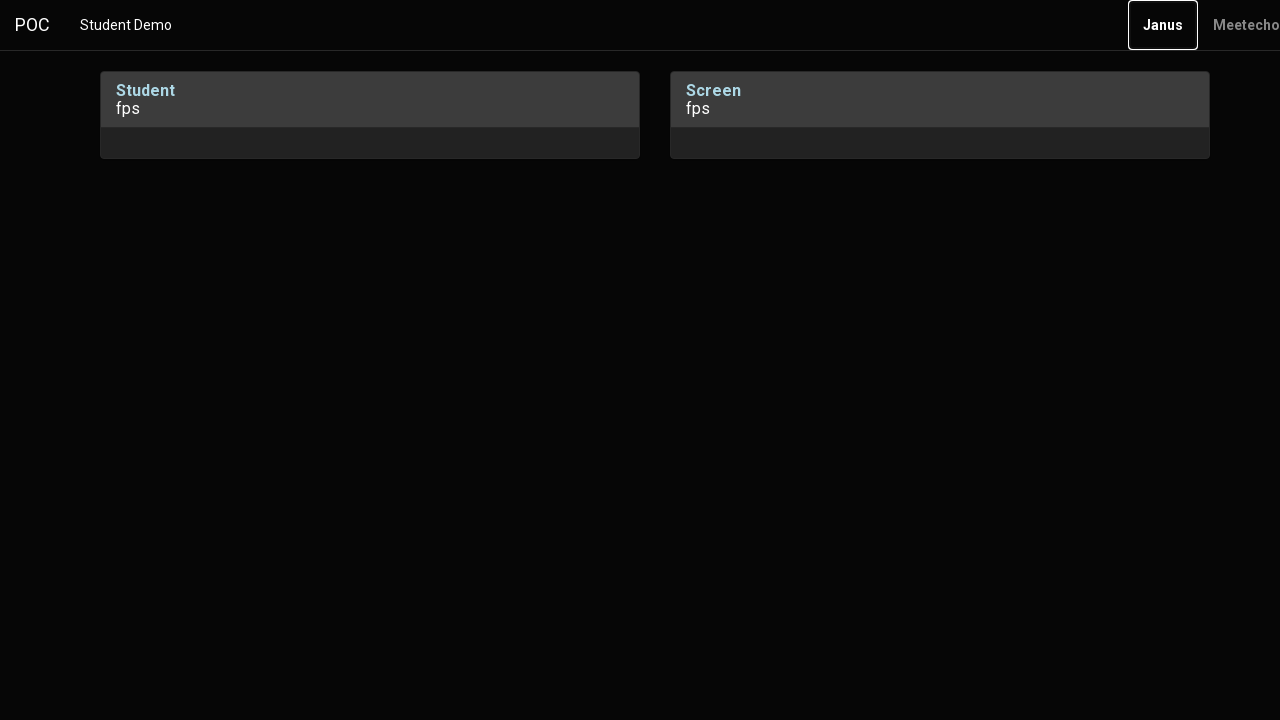

Waited 2 seconds
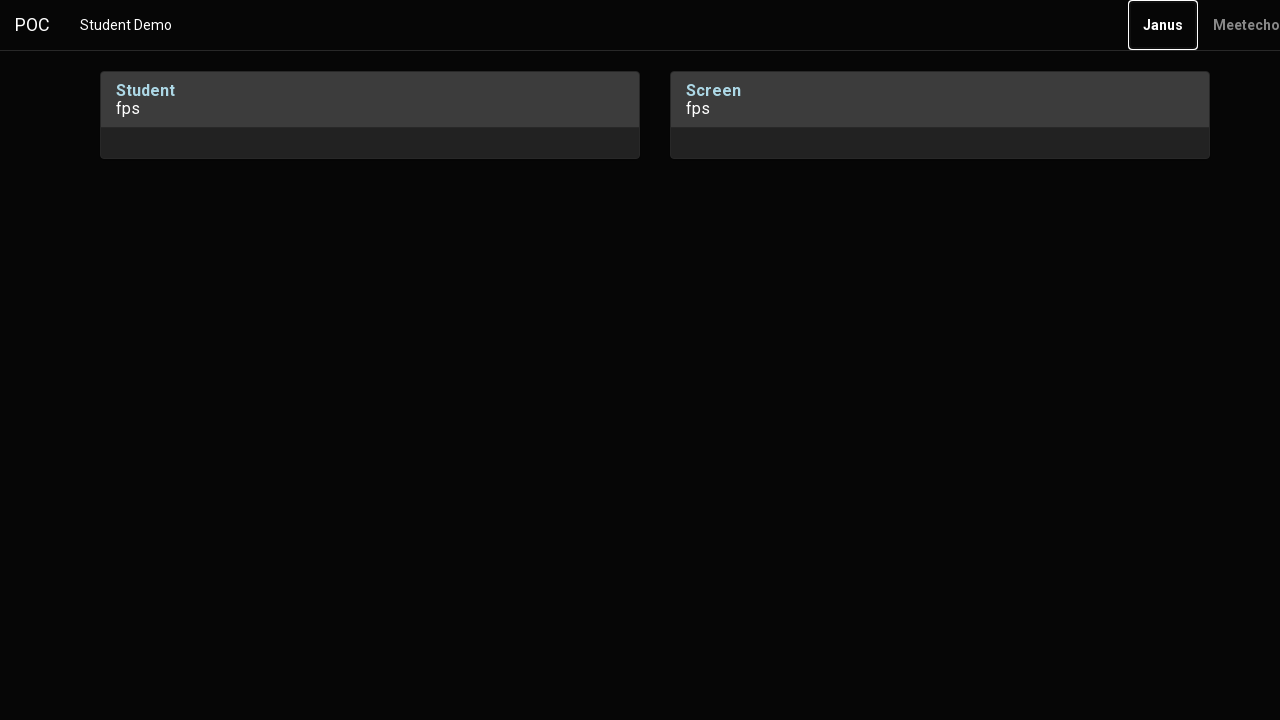

Pressed Enter key to join or interact with live session
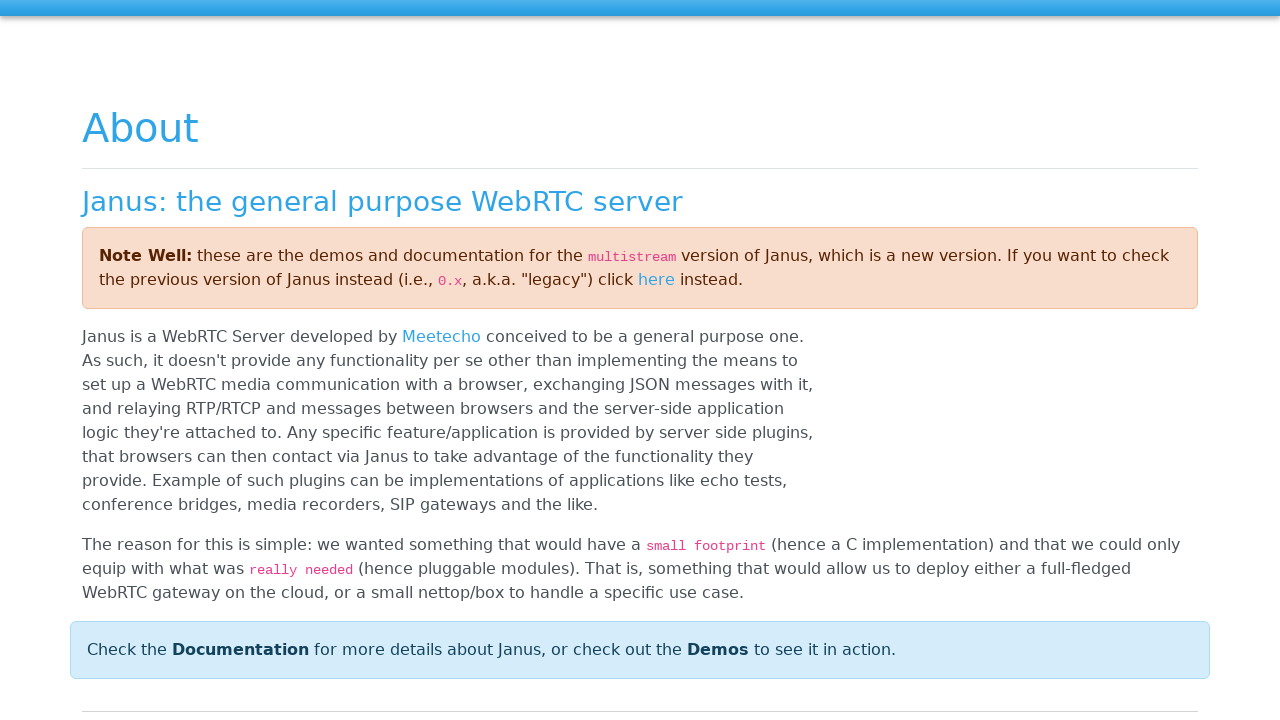

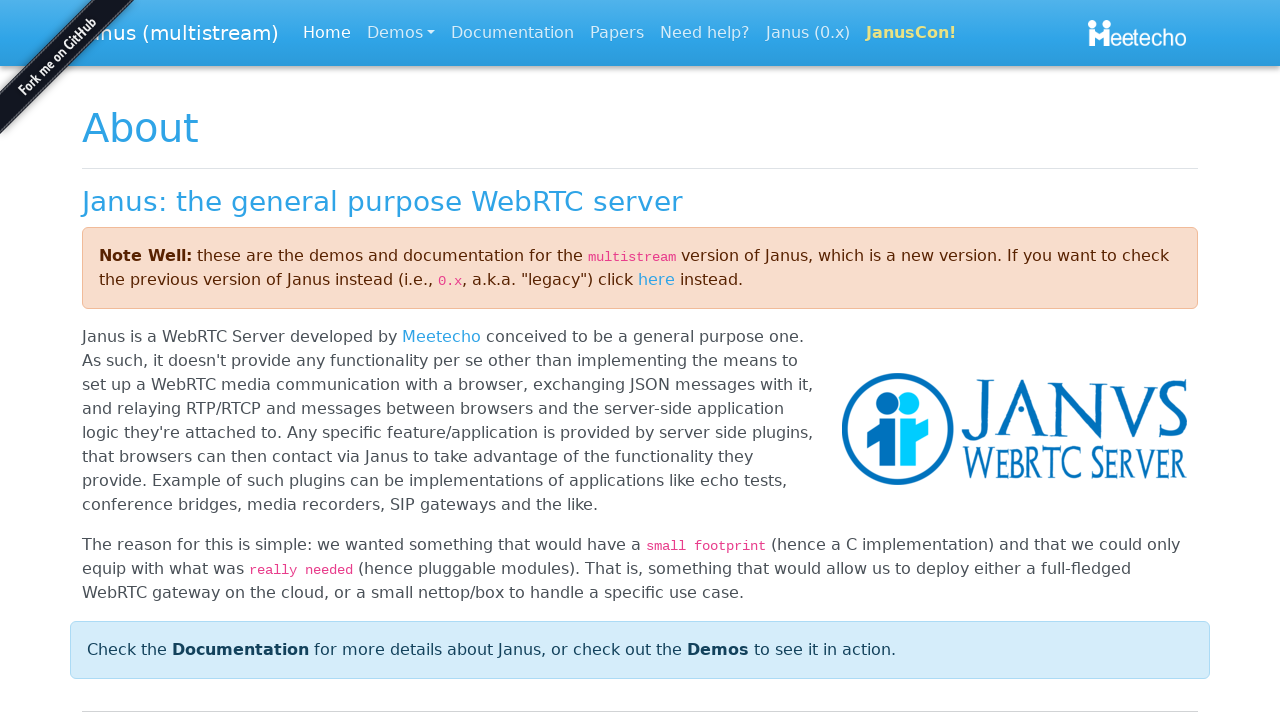